Demonstrates click-and-hold, move, and release actions for manual drag operation

Starting URL: https://crossbrowsertesting.github.io/drag-and-drop

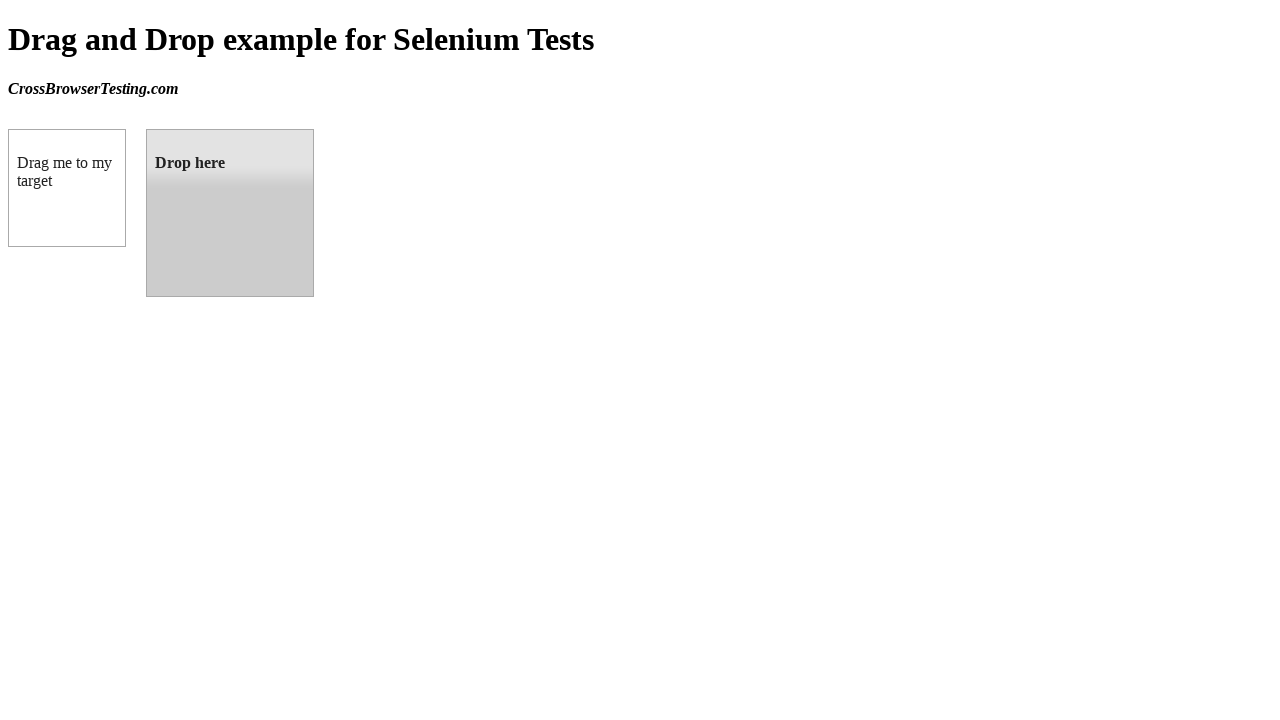

Located draggable source element
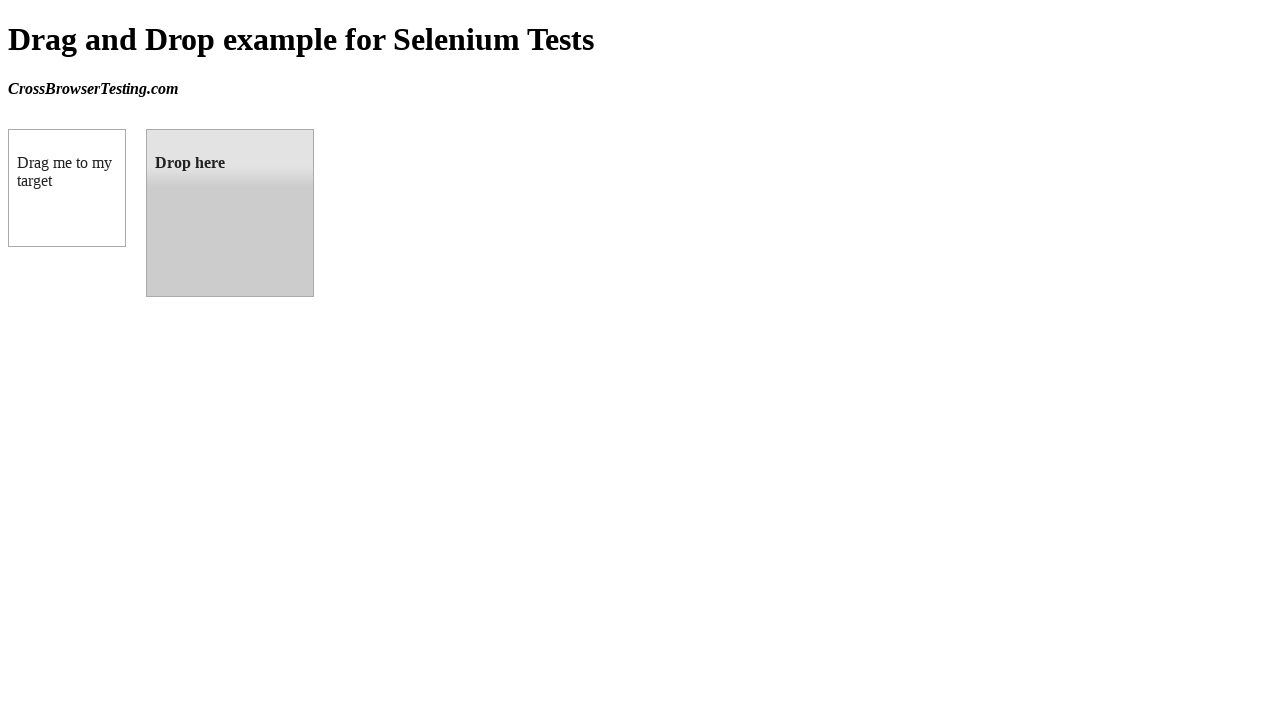

Located droppable target element
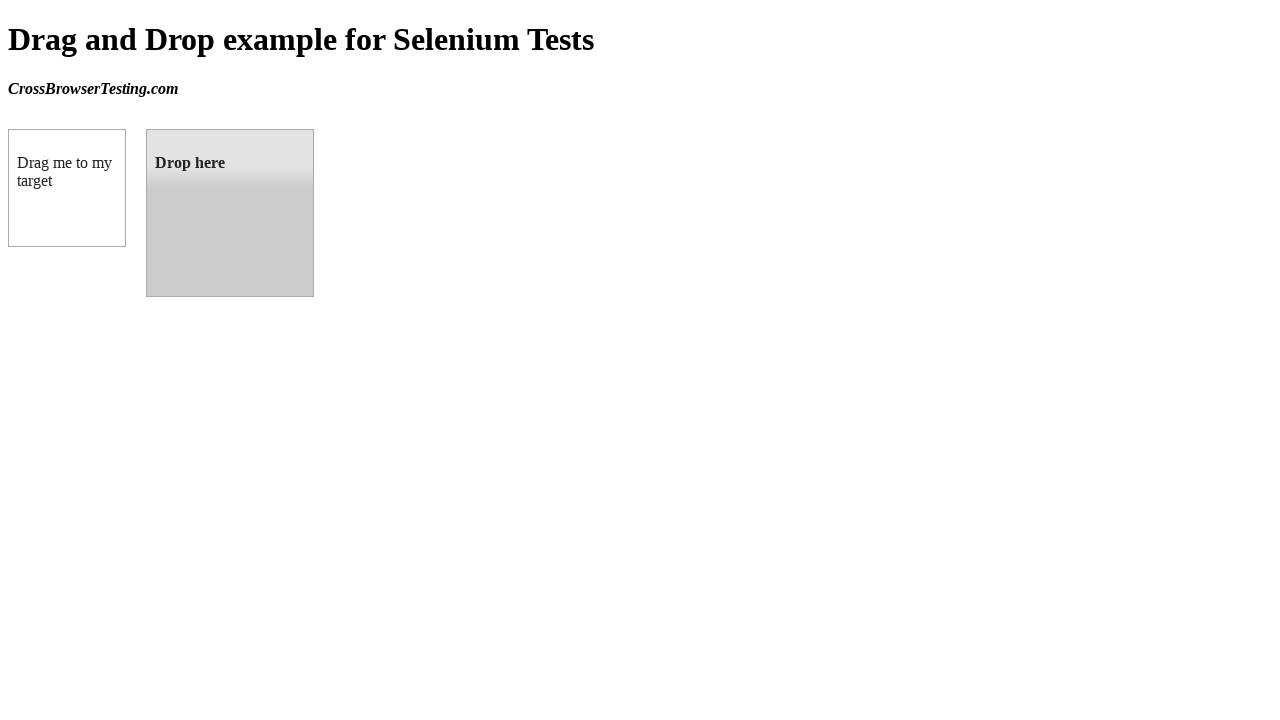

Retrieved bounding box coordinates for source element
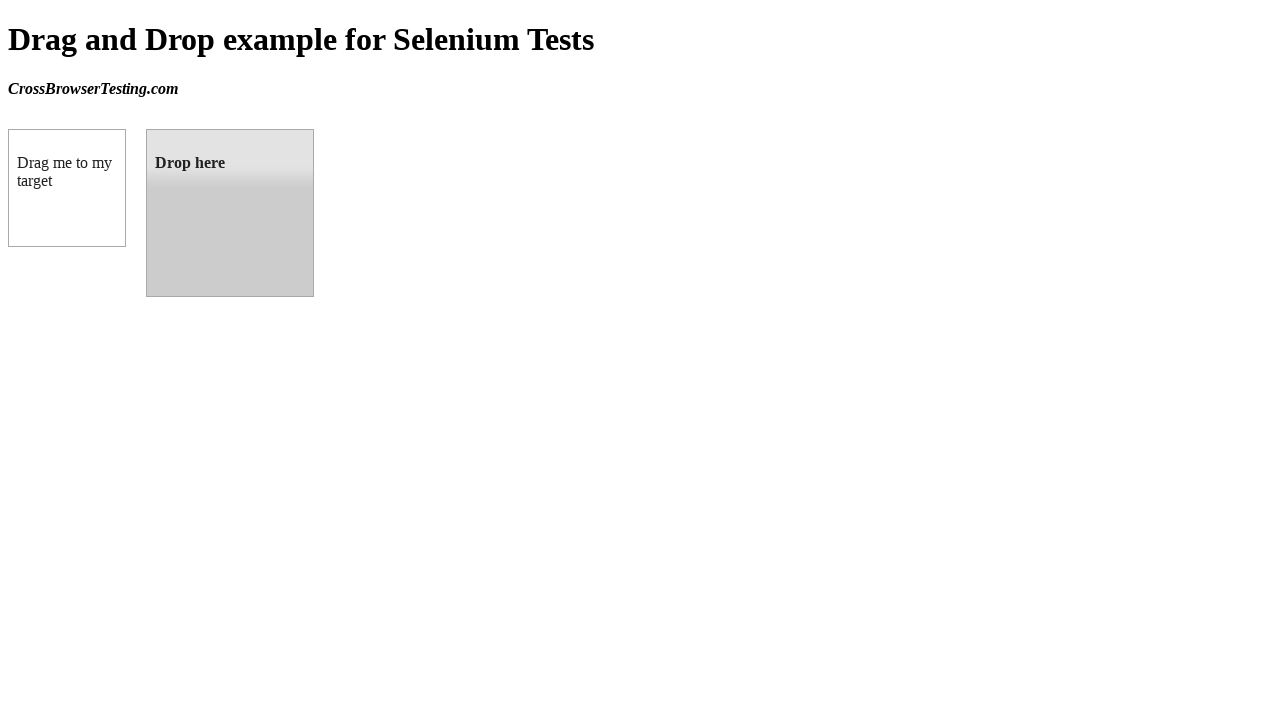

Retrieved bounding box coordinates for target element
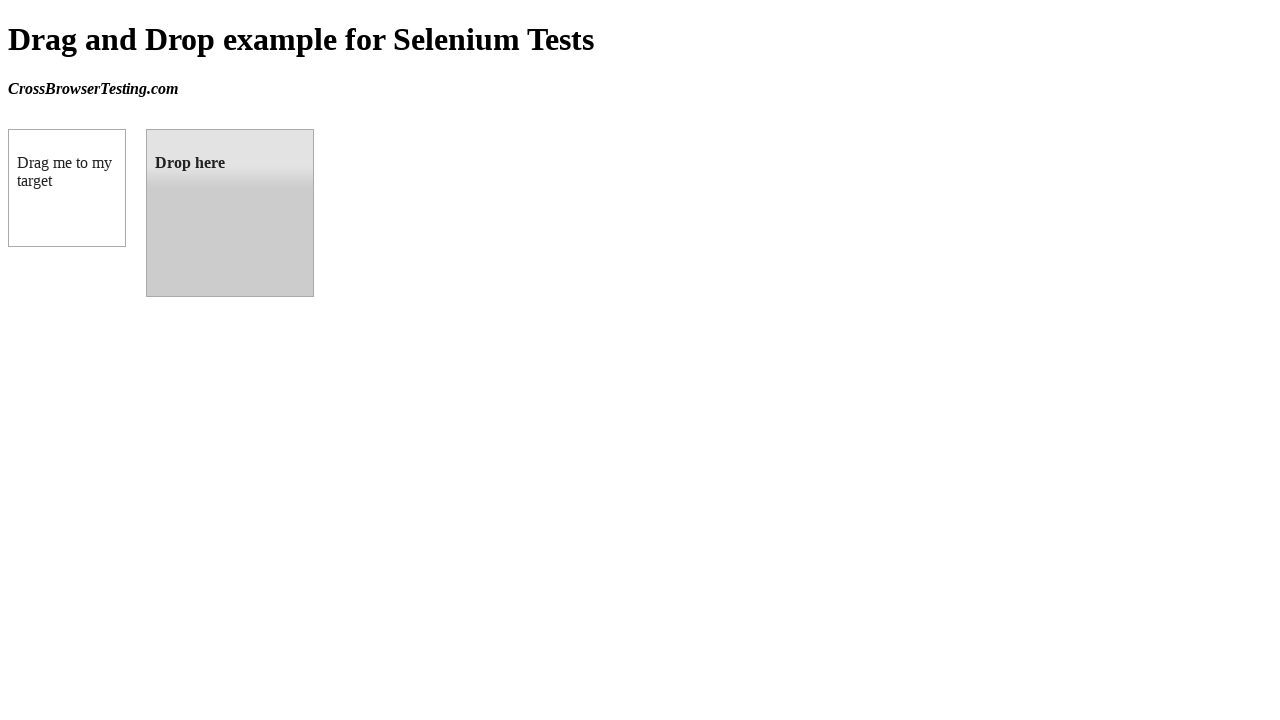

Moved mouse to center of source element at (67, 188)
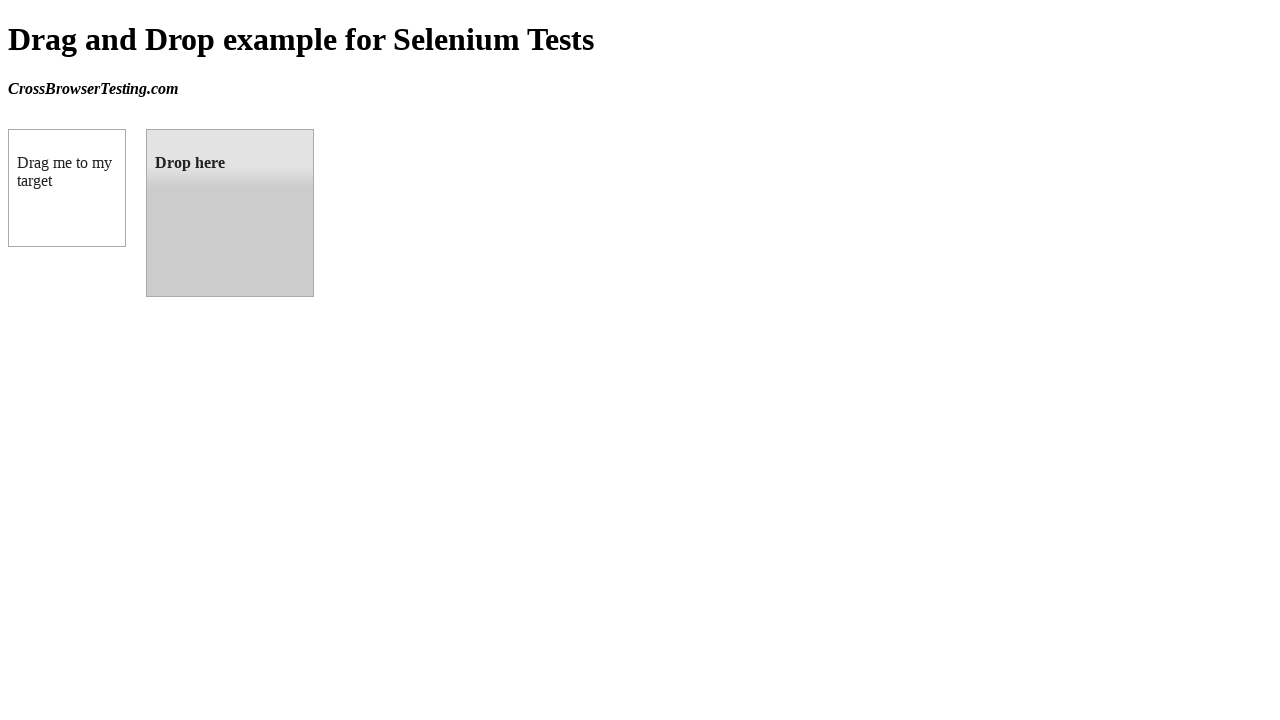

Pressed and held mouse button down on source element at (67, 188)
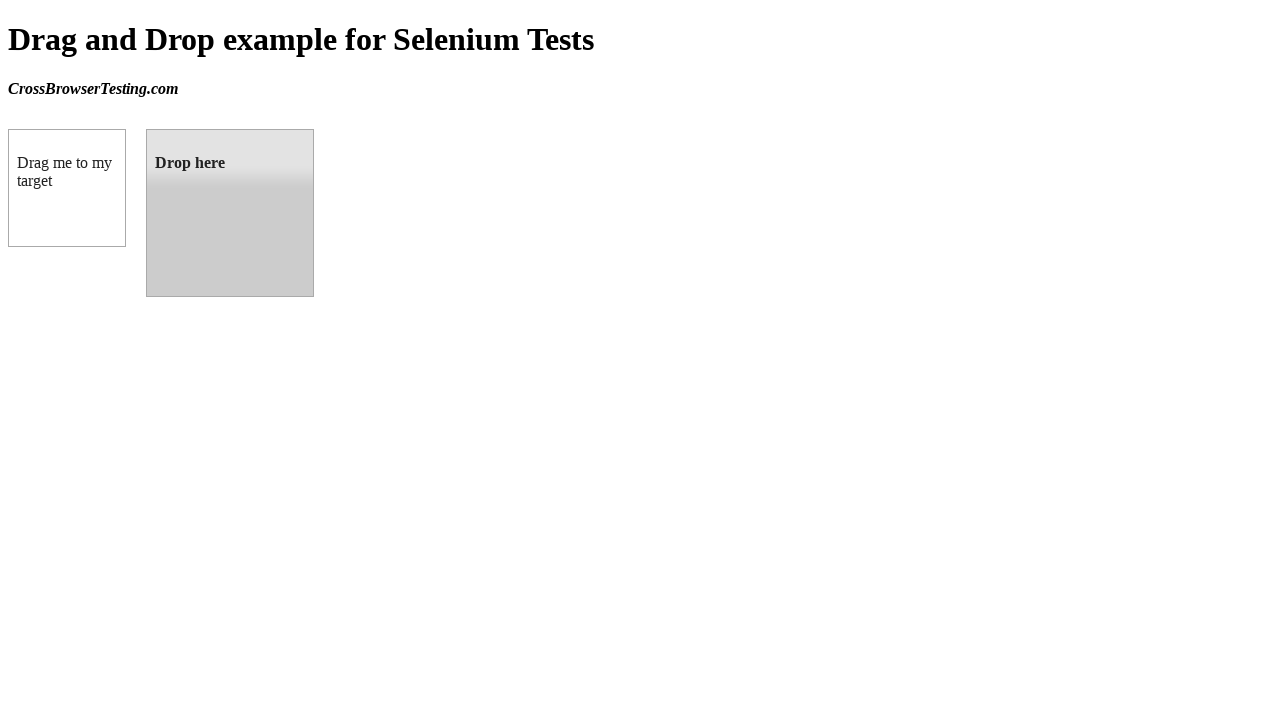

Dragged element to center of target drop zone at (230, 213)
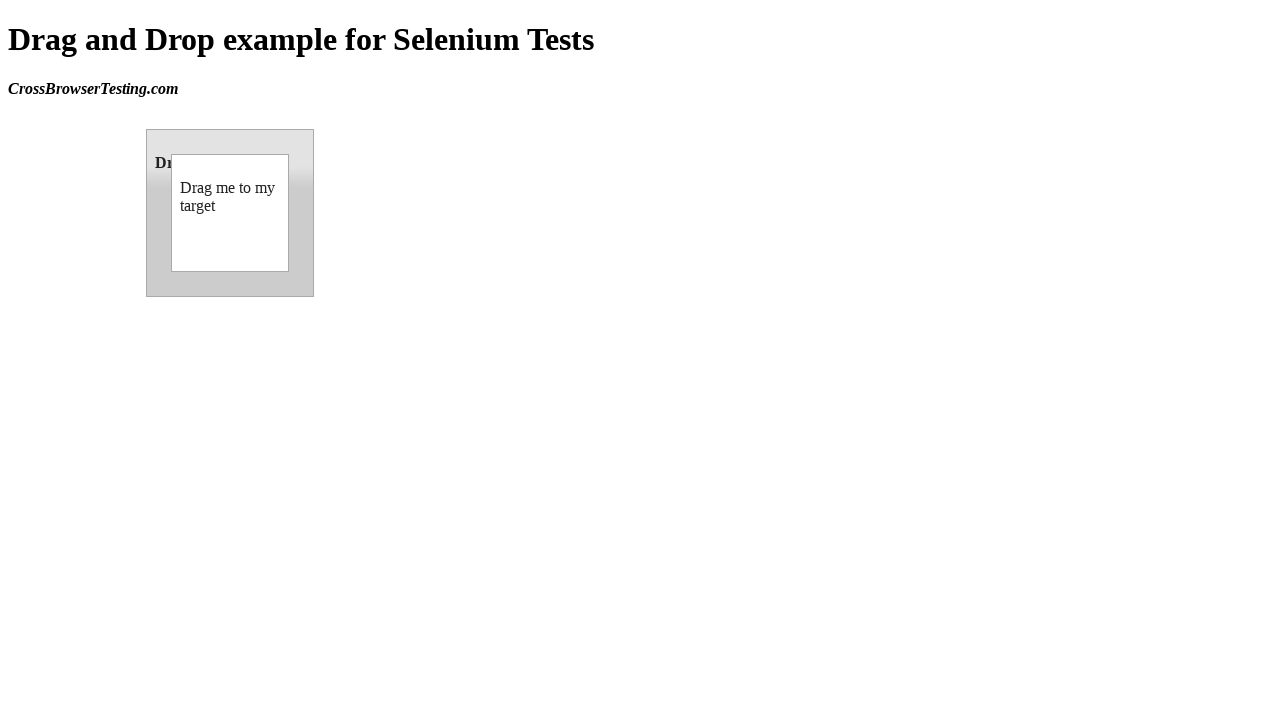

Released mouse button to drop element on target at (230, 213)
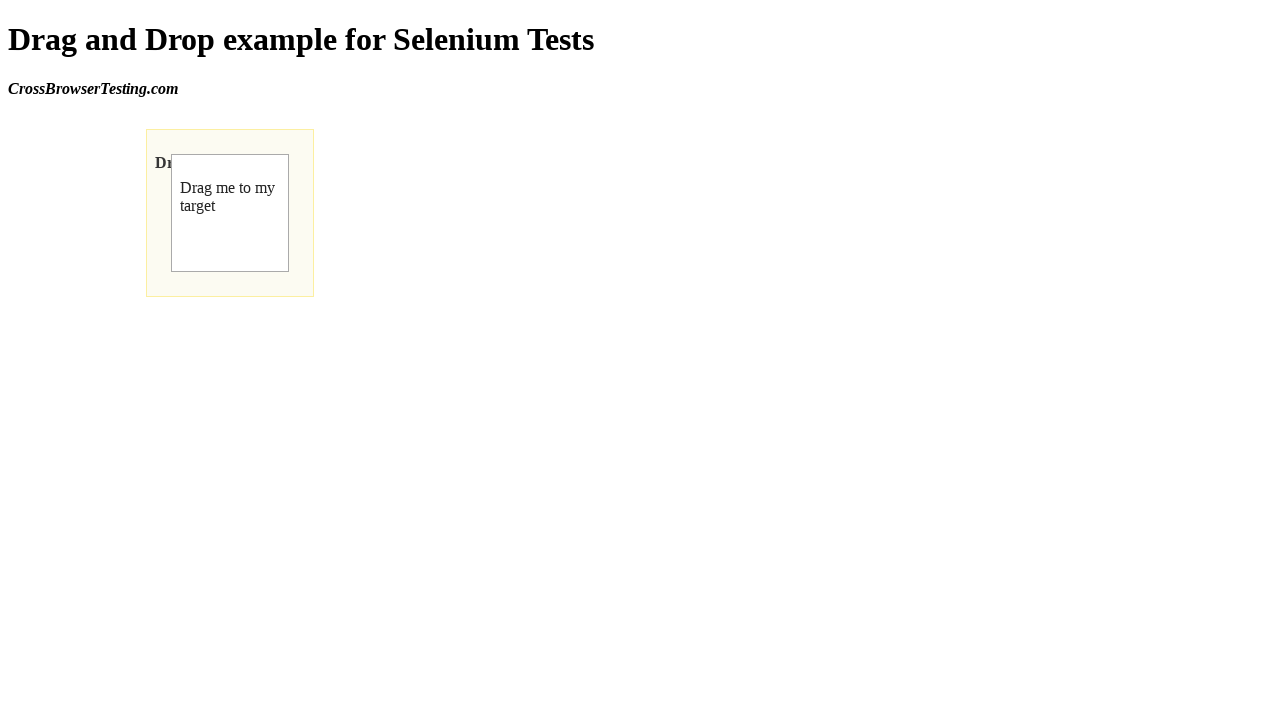

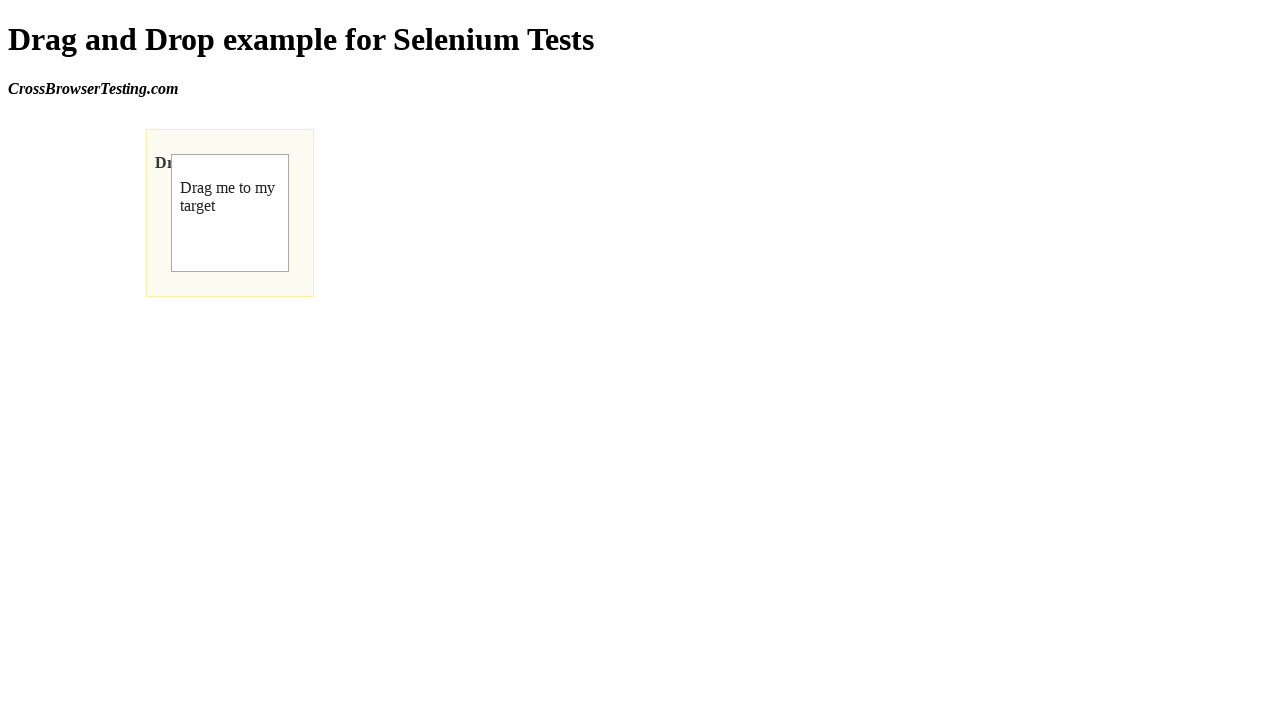